Tests different types of JavaScript alerts on a demo page by triggering and handling simple alerts, confirmation dialogs, and prompt alerts

Starting URL: https://demo.automationtesting.in/Alerts.html

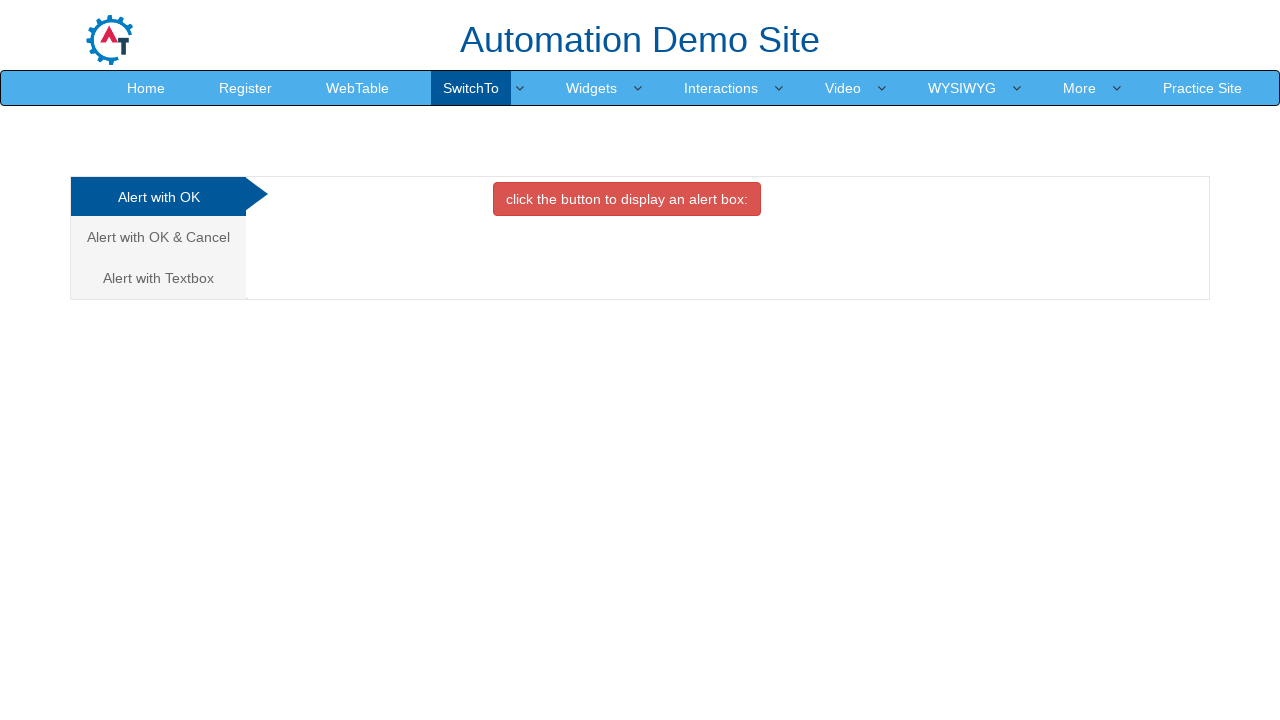

Clicked button to trigger simple alert at (627, 199) on xpath=//button[@class='btn btn-danger']
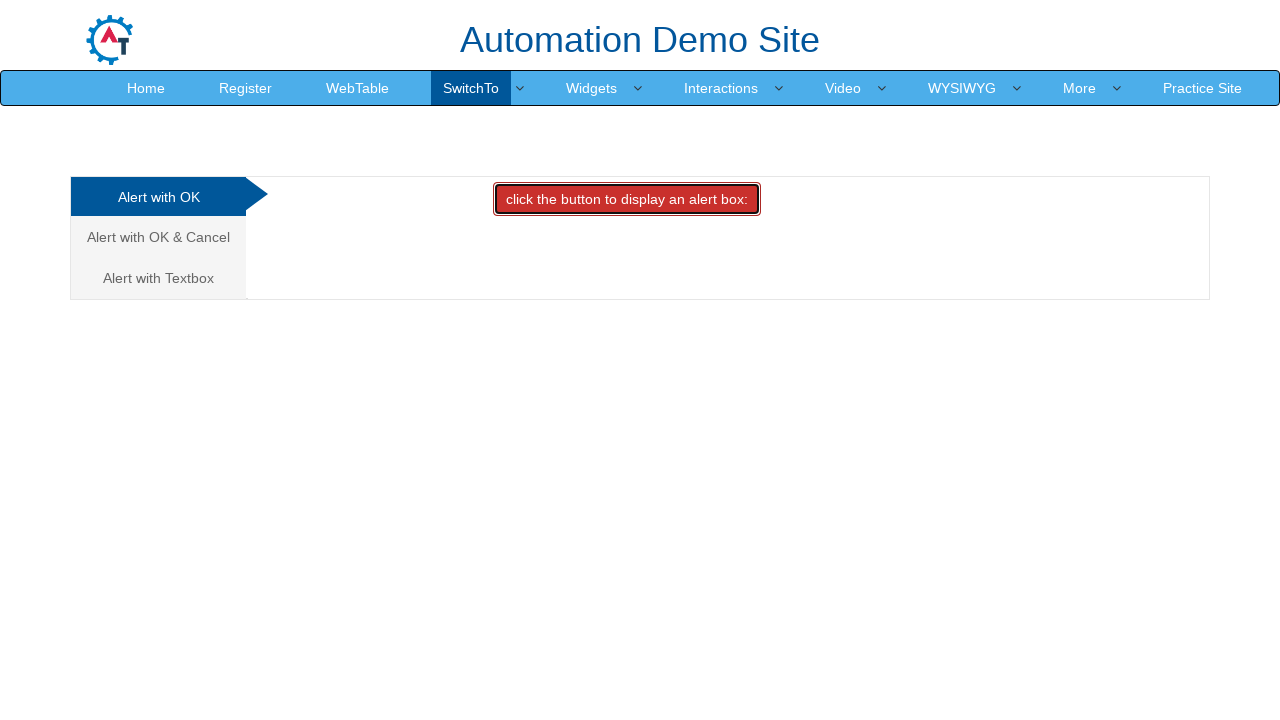

Dismissed simple alert dialog
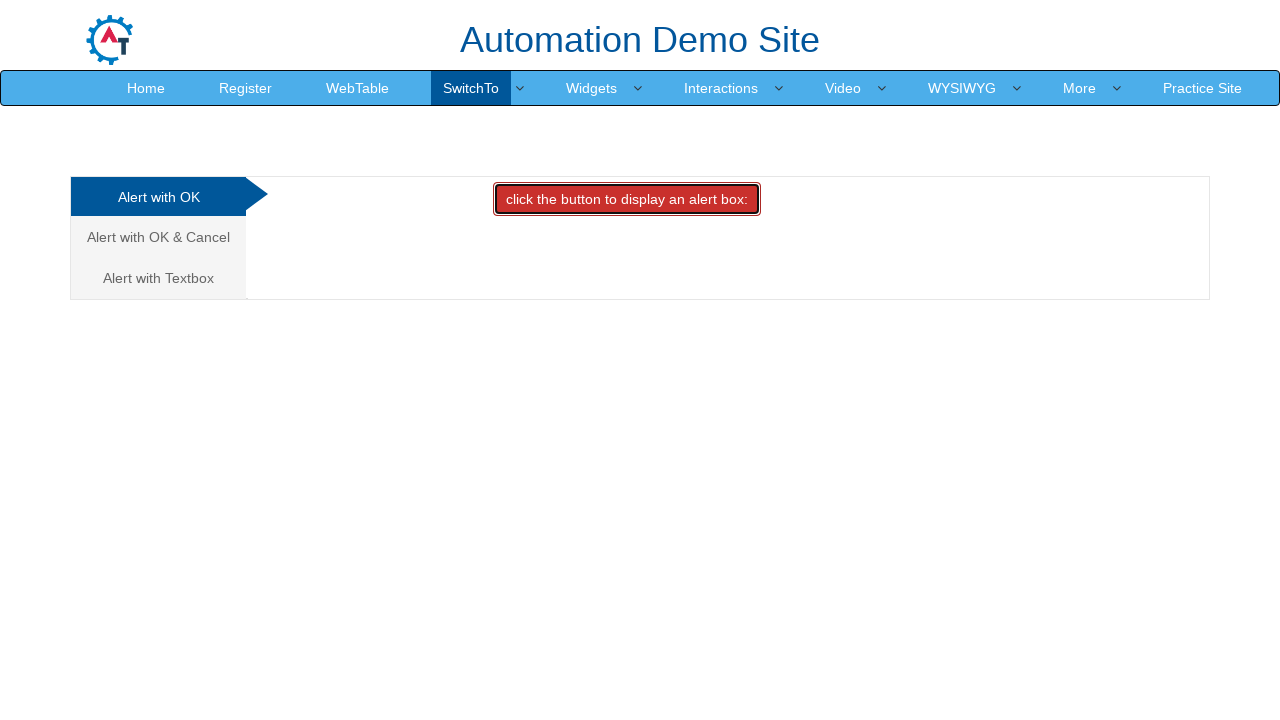

Navigated to Alert with OK & Cancel tab at (158, 237) on (//a[@data-toggle='tab'])[2]
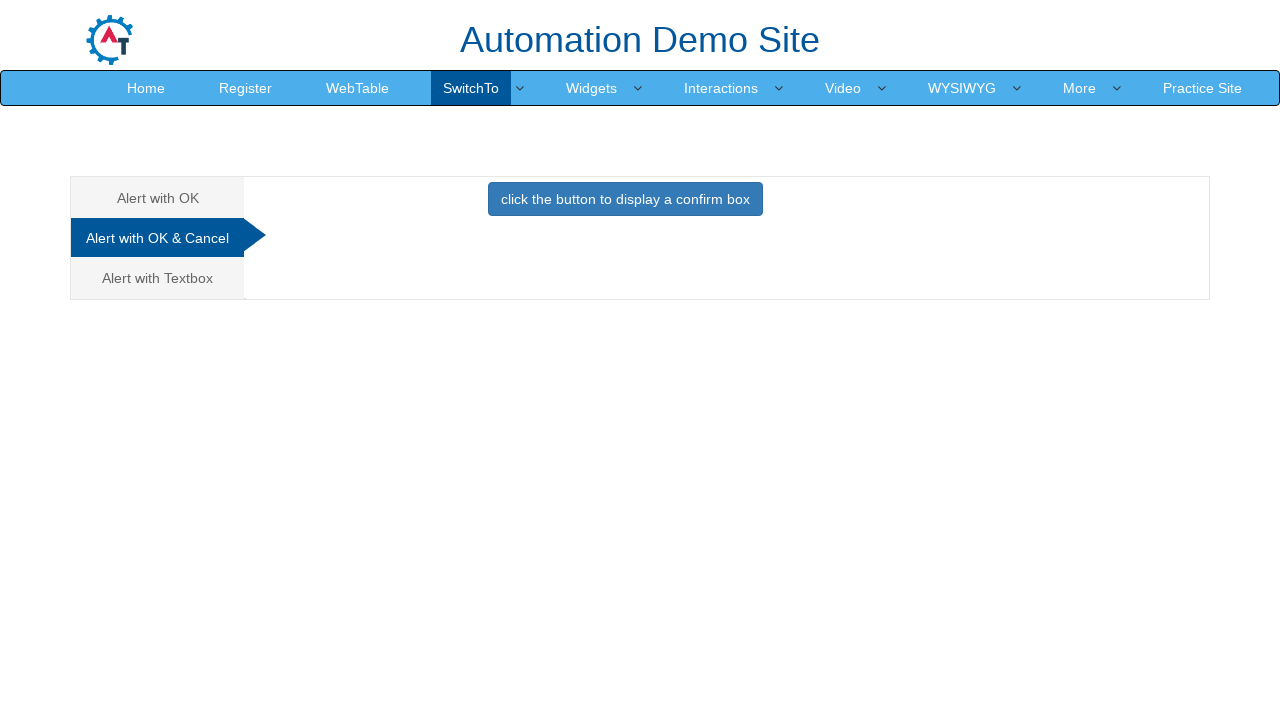

Clicked button to trigger confirmation dialog at (625, 199) on xpath=//button[@class='btn btn-primary']
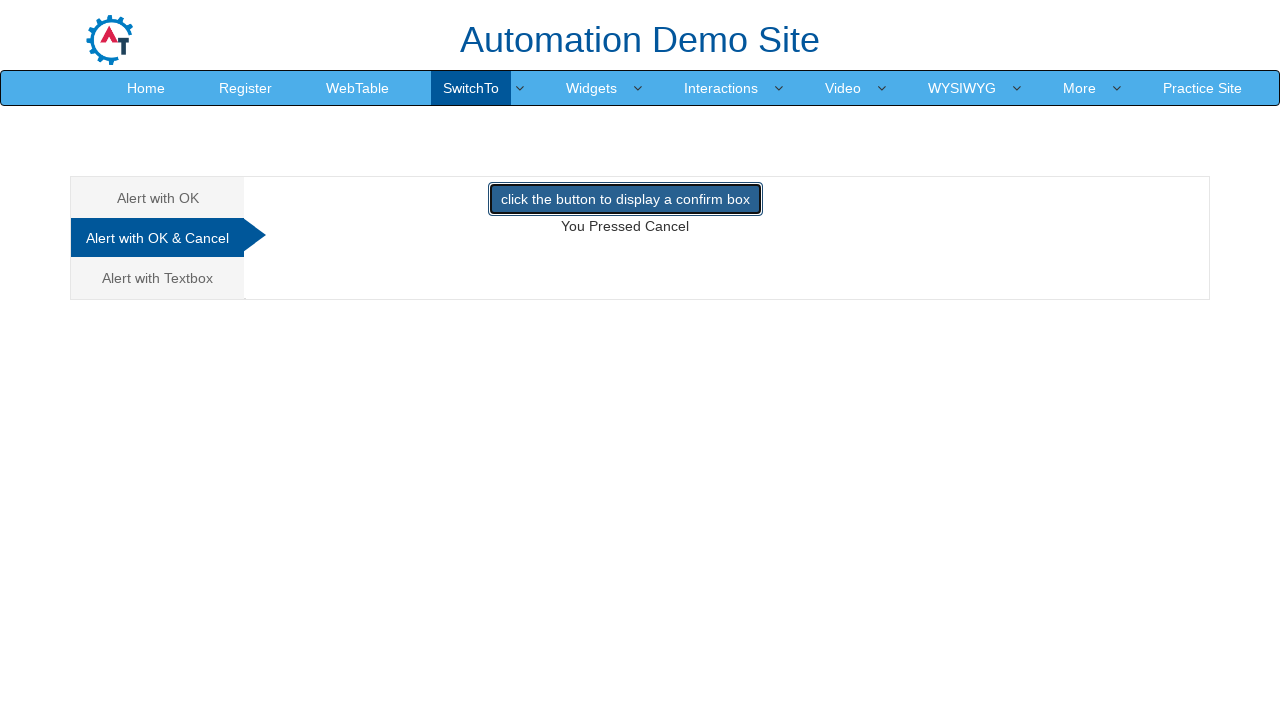

Dismissed confirmation dialog
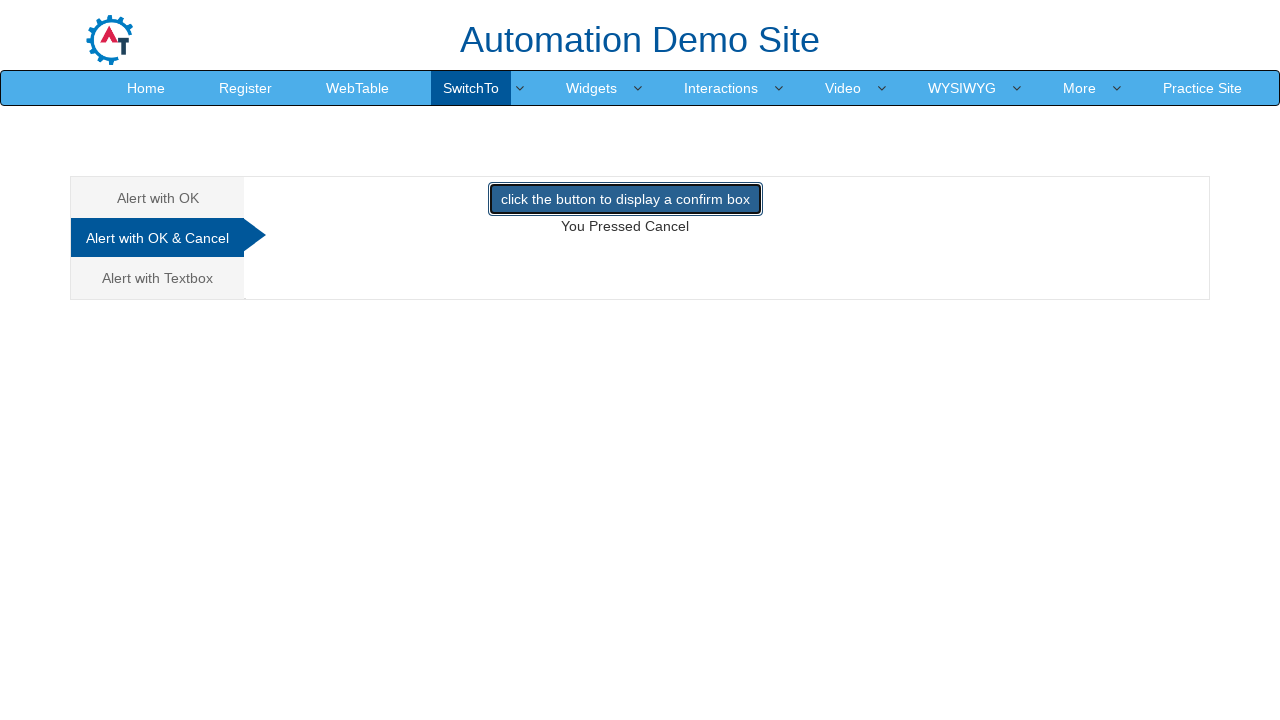

Navigated to Alert with Textbox tab at (158, 278) on xpath=//a[contains(text(),'Alert with Textbox ')]
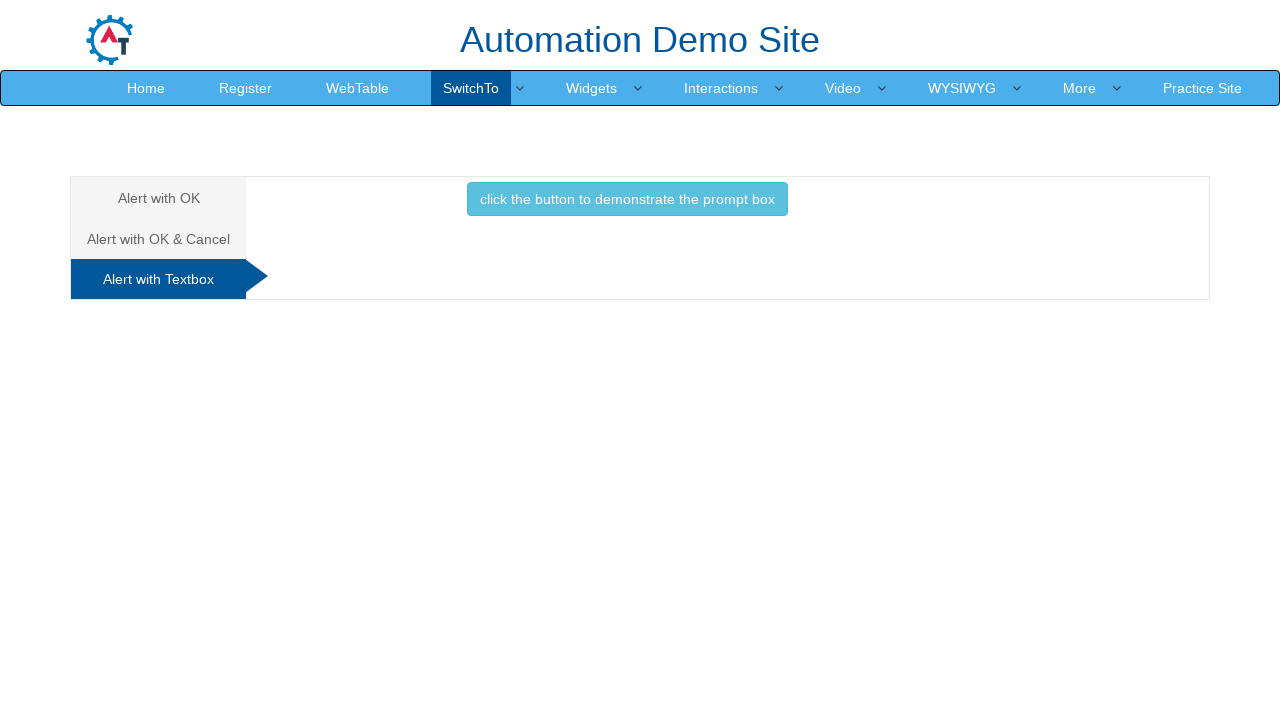

Clicked button to trigger prompt alert at (627, 199) on xpath=//button[@class='btn btn-info']
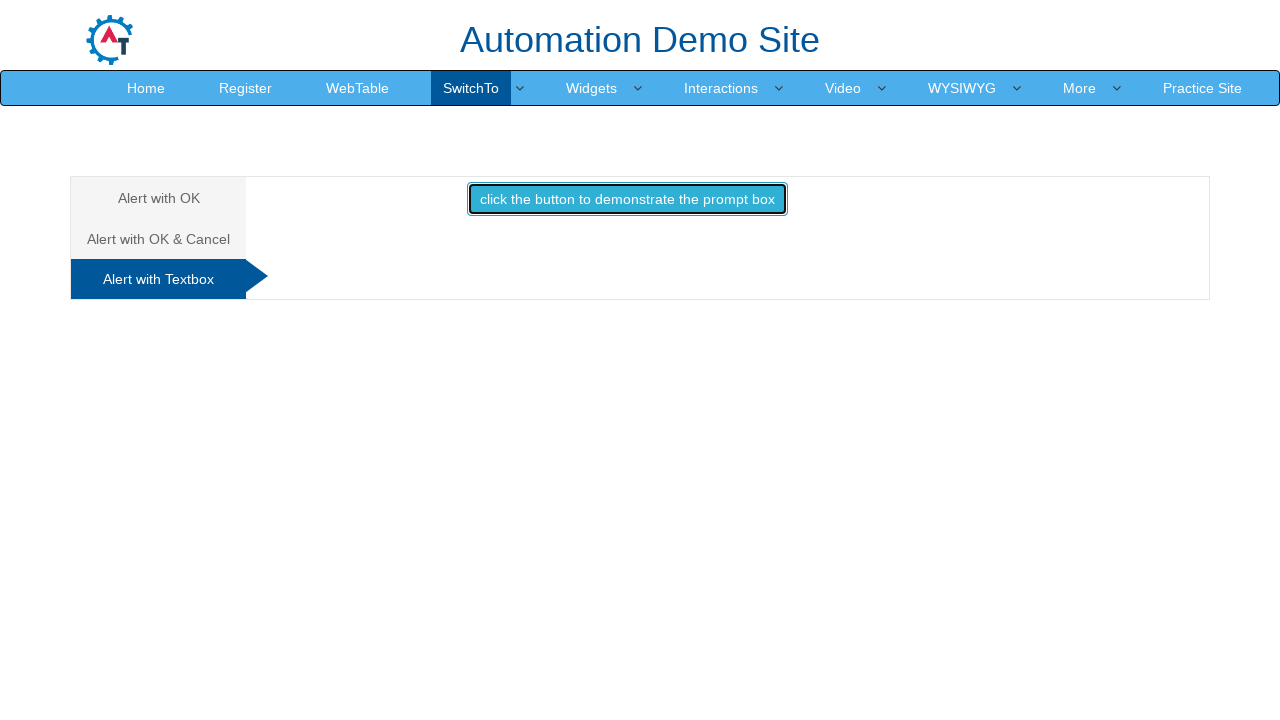

Accepted prompt alert dialog
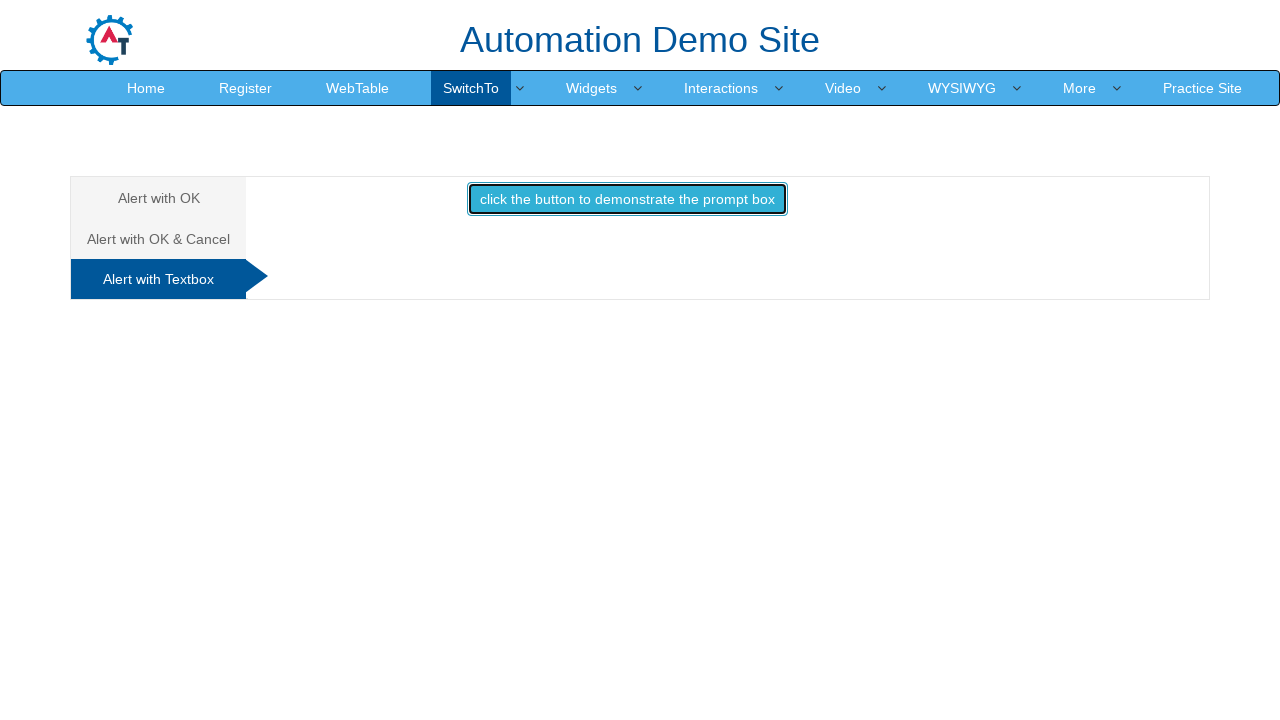

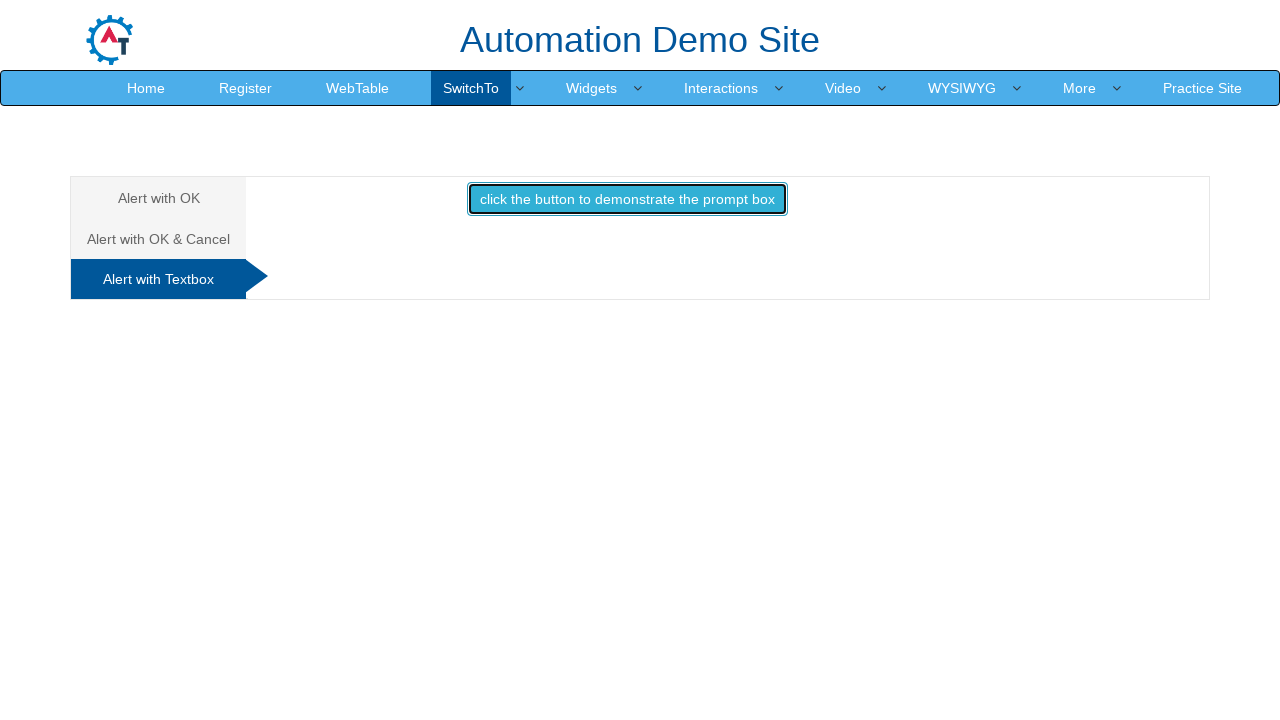